Tests click and hold functionality by clicking and holding on a clickable element and verifying it becomes focused.

Starting URL: https://selenium.dev/selenium/web/mouse_interaction.html

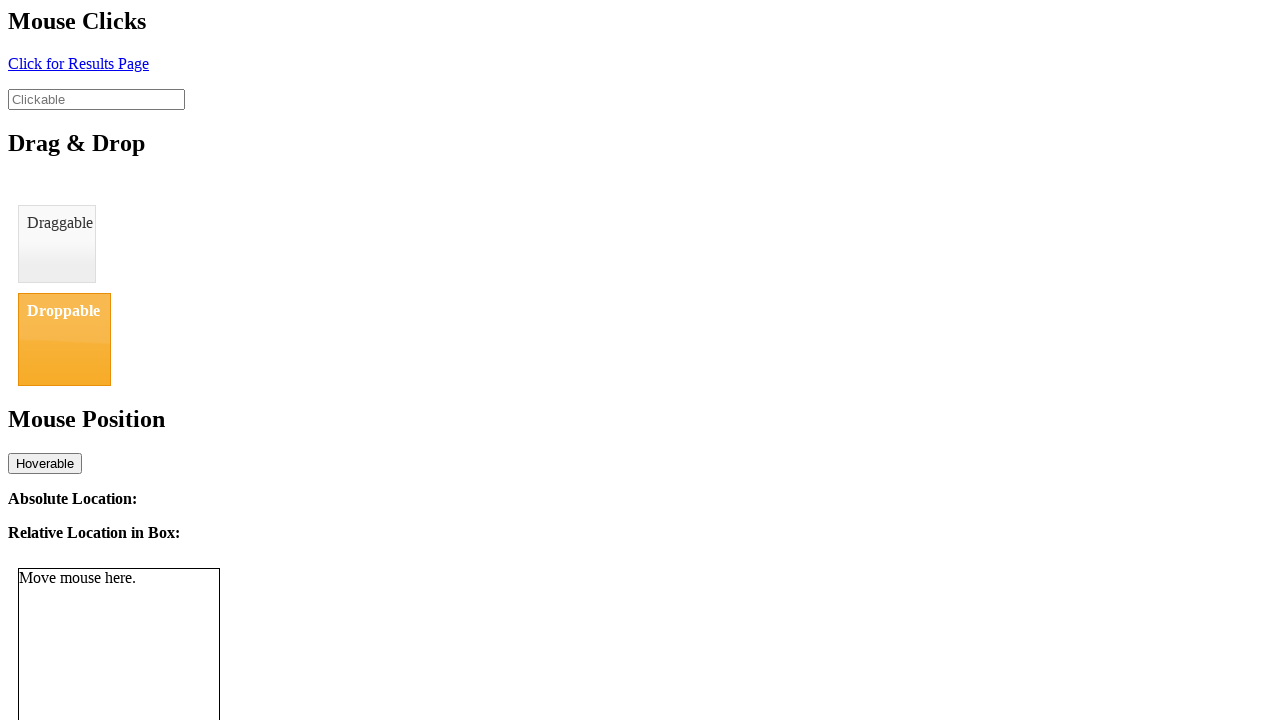

Located the clickable element with ID 'clickable'
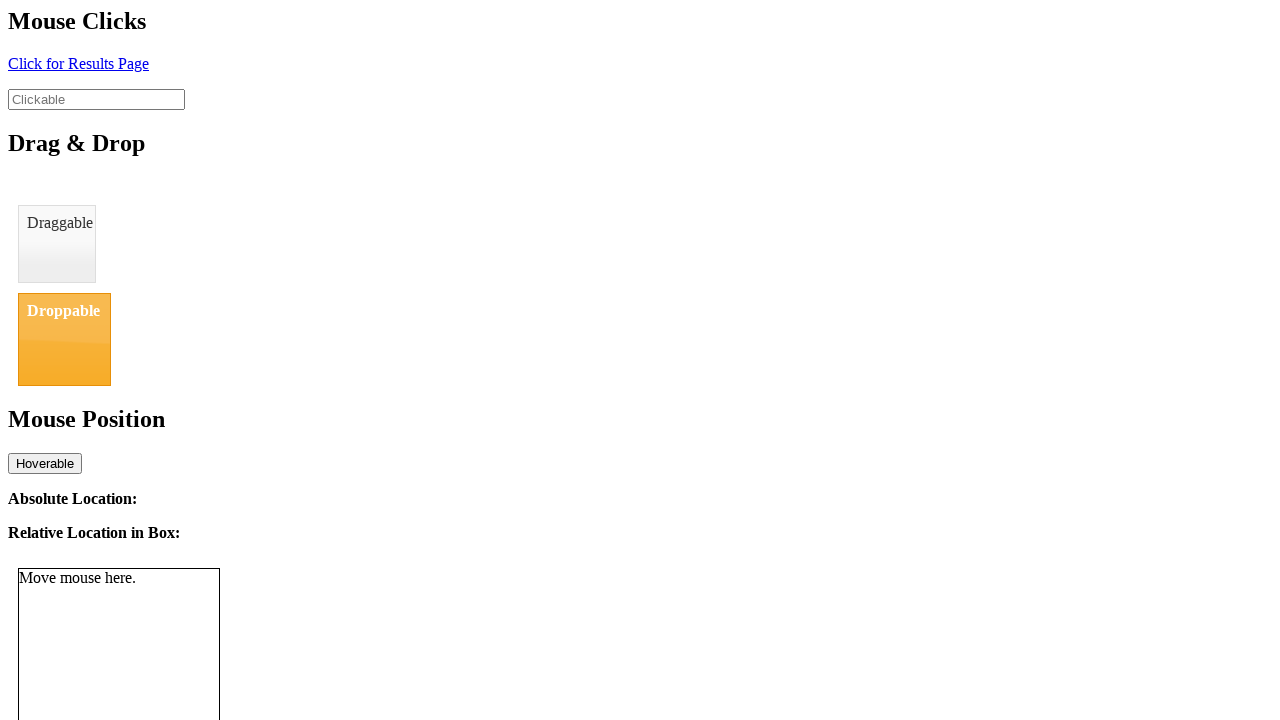

Hovered over the clickable element at (96, 99) on #clickable
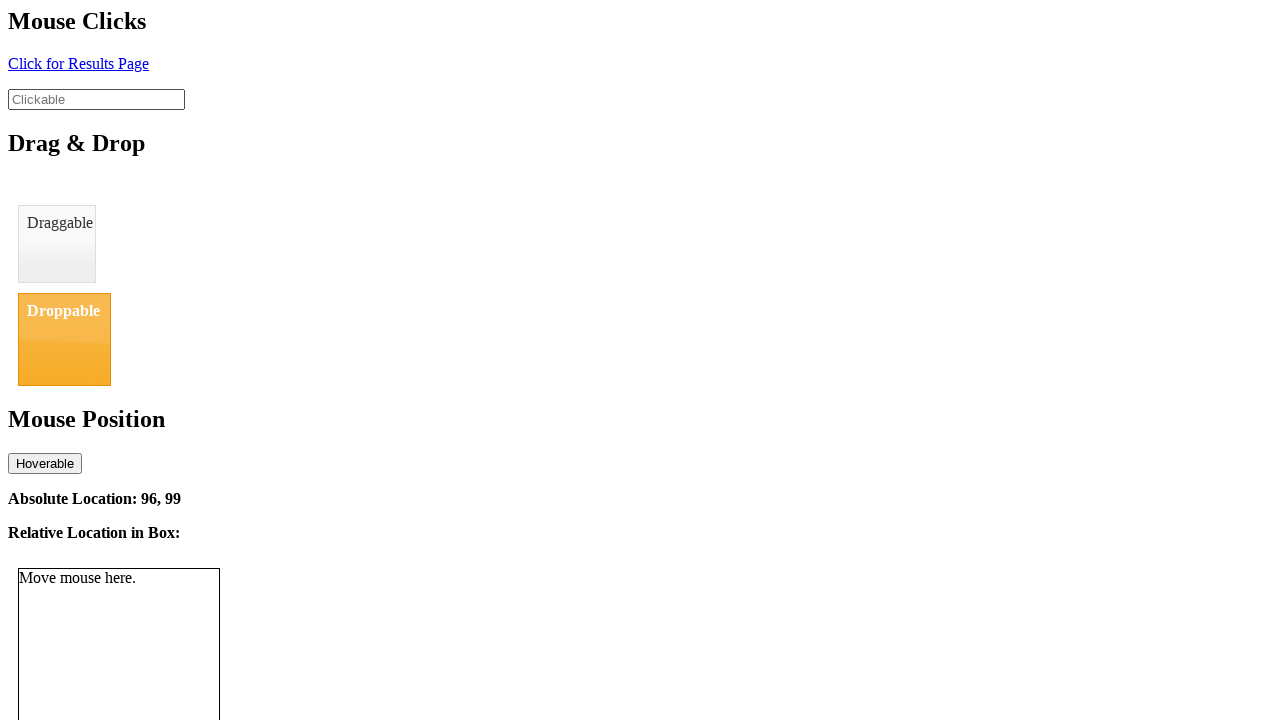

Pressed mouse button down on the element (click and hold initiated) at (96, 99)
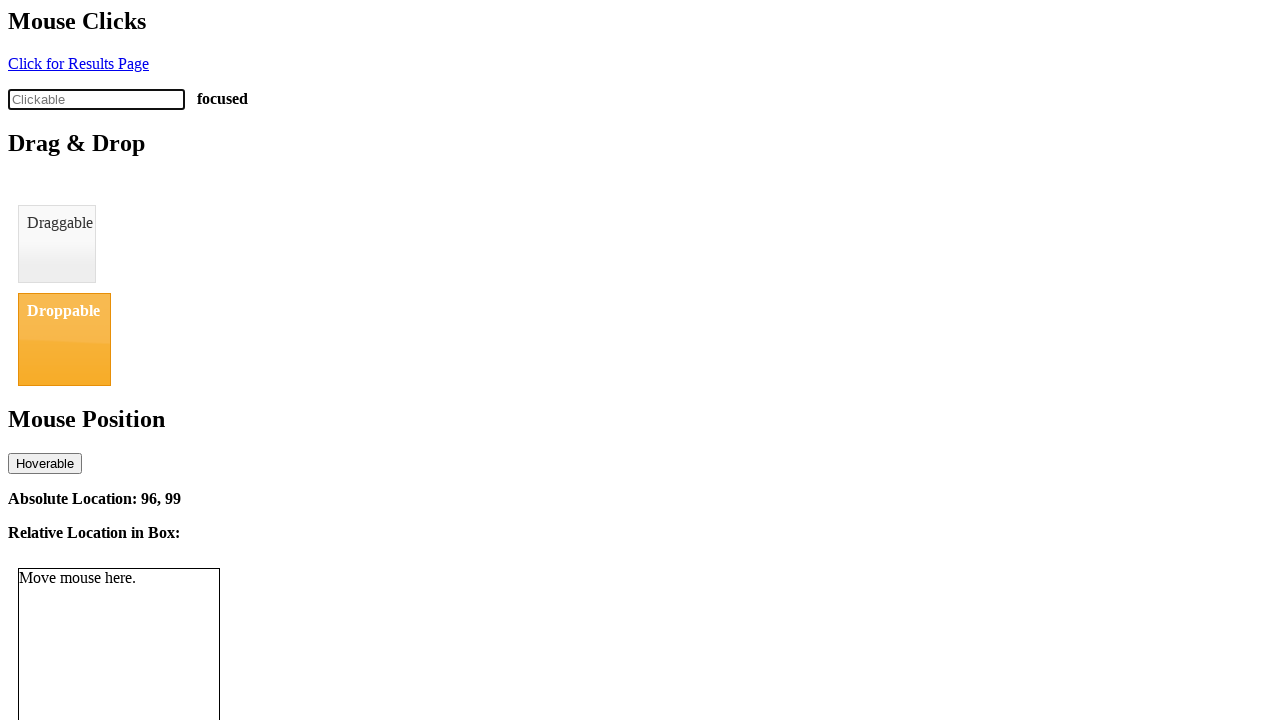

Status element appeared, indicating element became focused
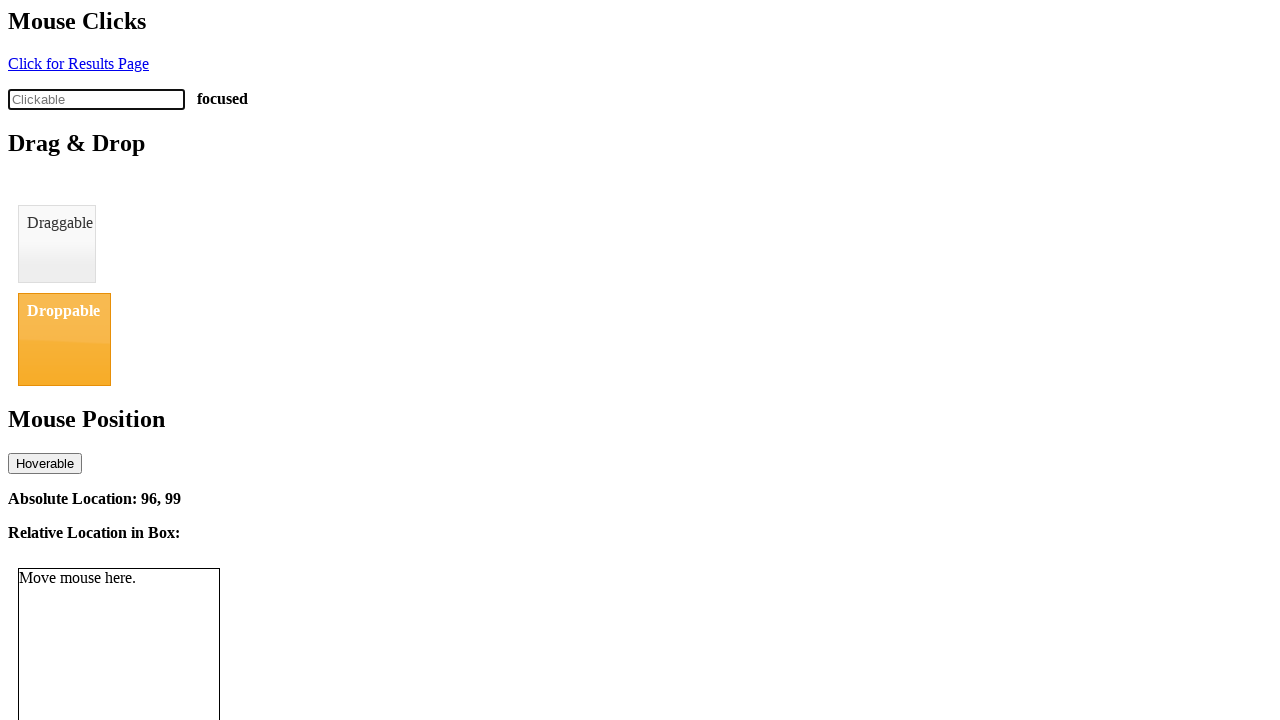

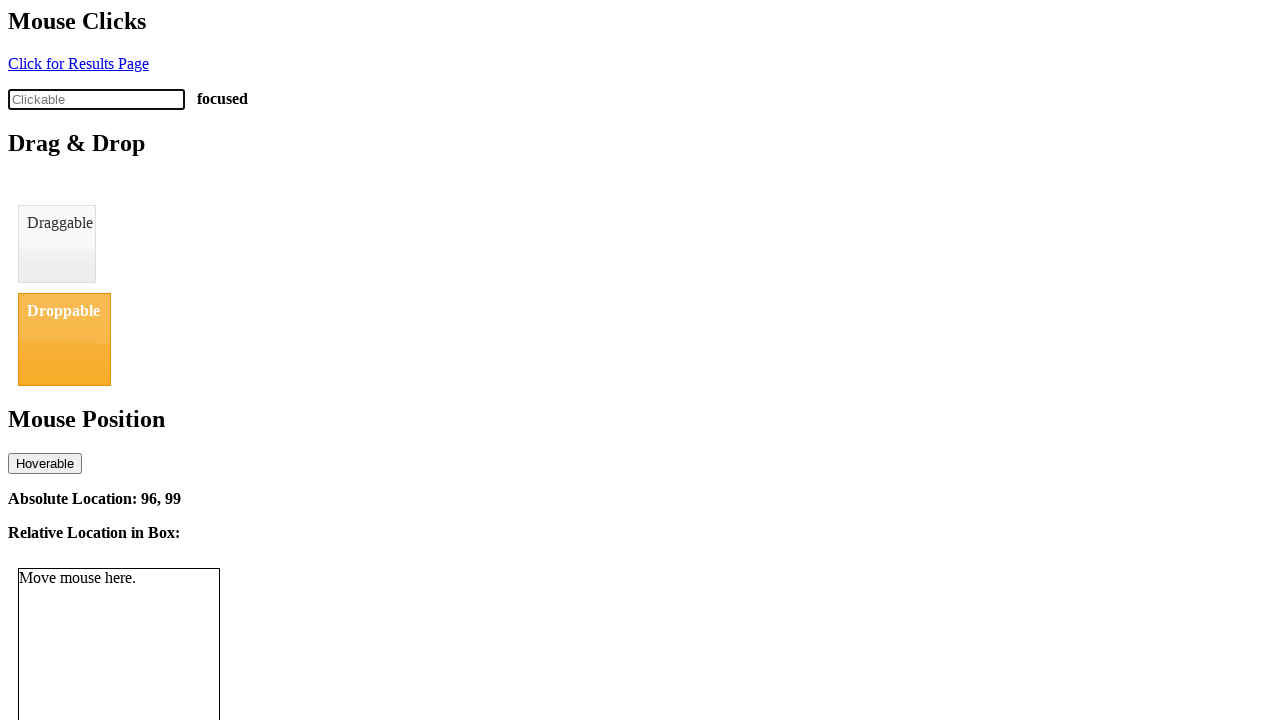